Tests table sorting functionality by clicking a column header and verifying the data is sorted, then navigates through pagination to find a specific item containing "Rice"

Starting URL: https://rahulshettyacademy.com/seleniumPractise/#/offers

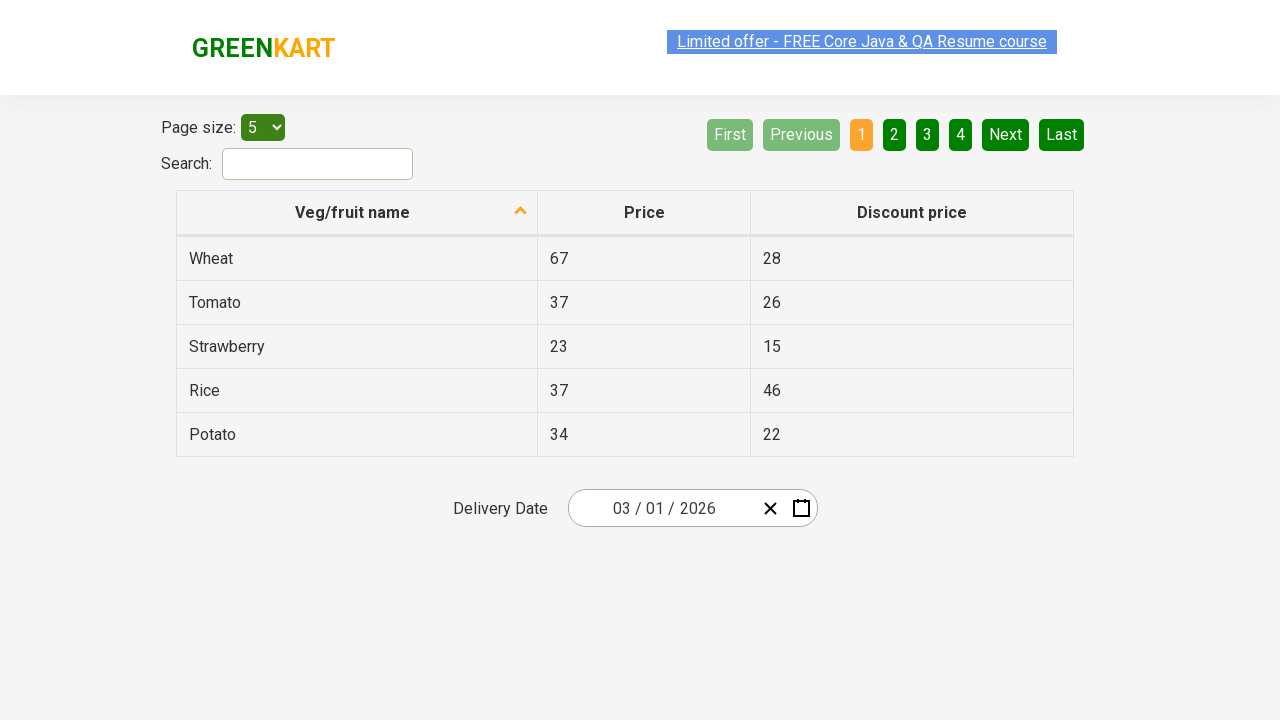

Clicked first column header to sort table at (357, 213) on xpath=//tr/th[@role='columnheader'][1]
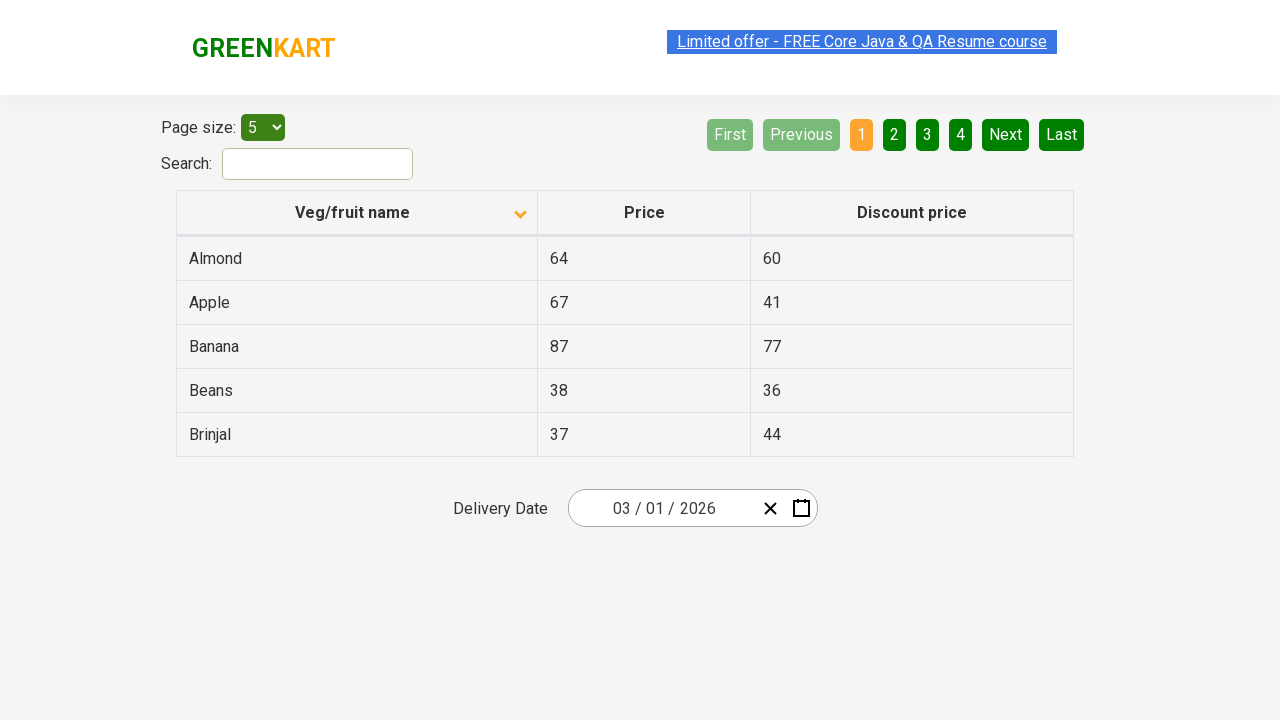

Table data loaded after sorting
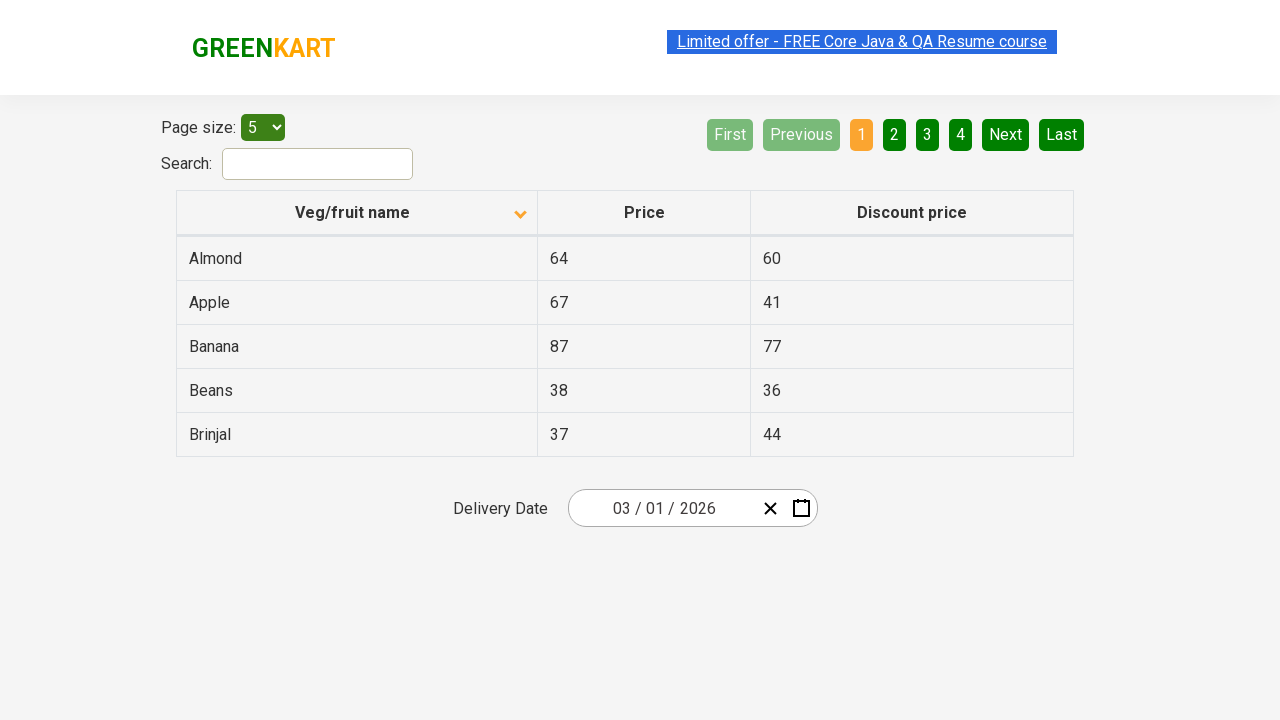

Retrieved 5 vegetable names from first column
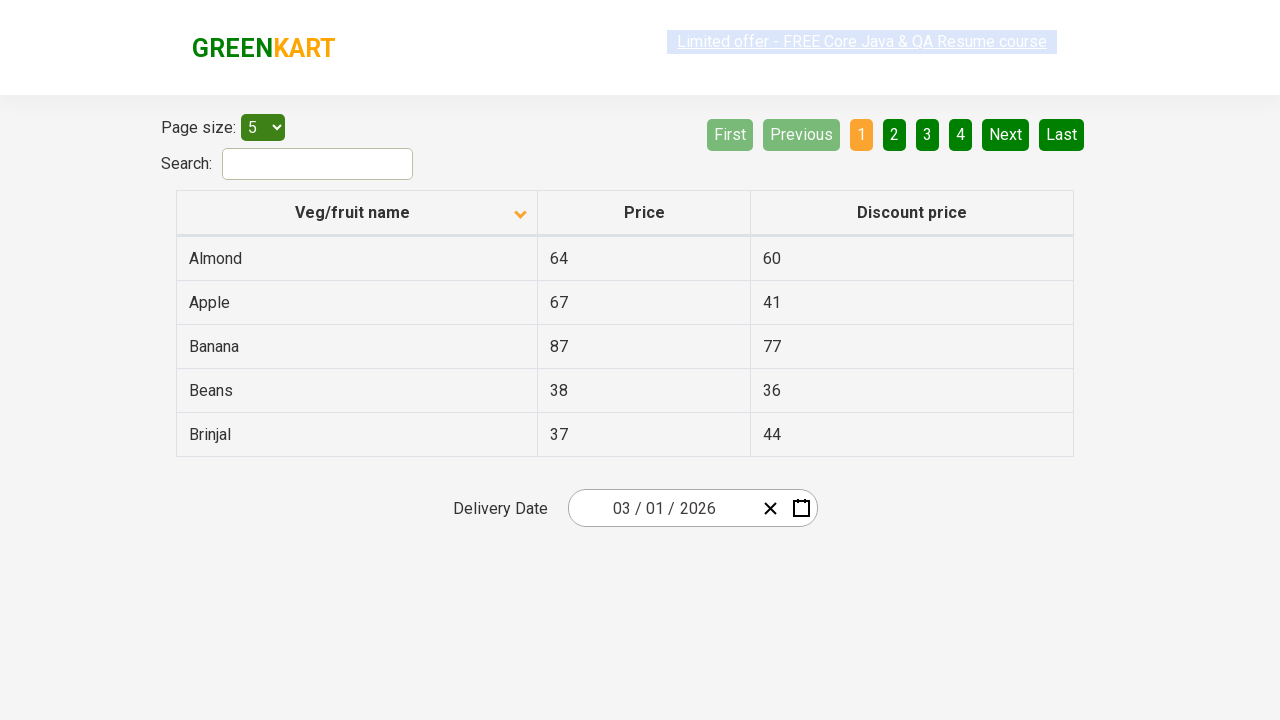

Verified table is sorted alphabetically
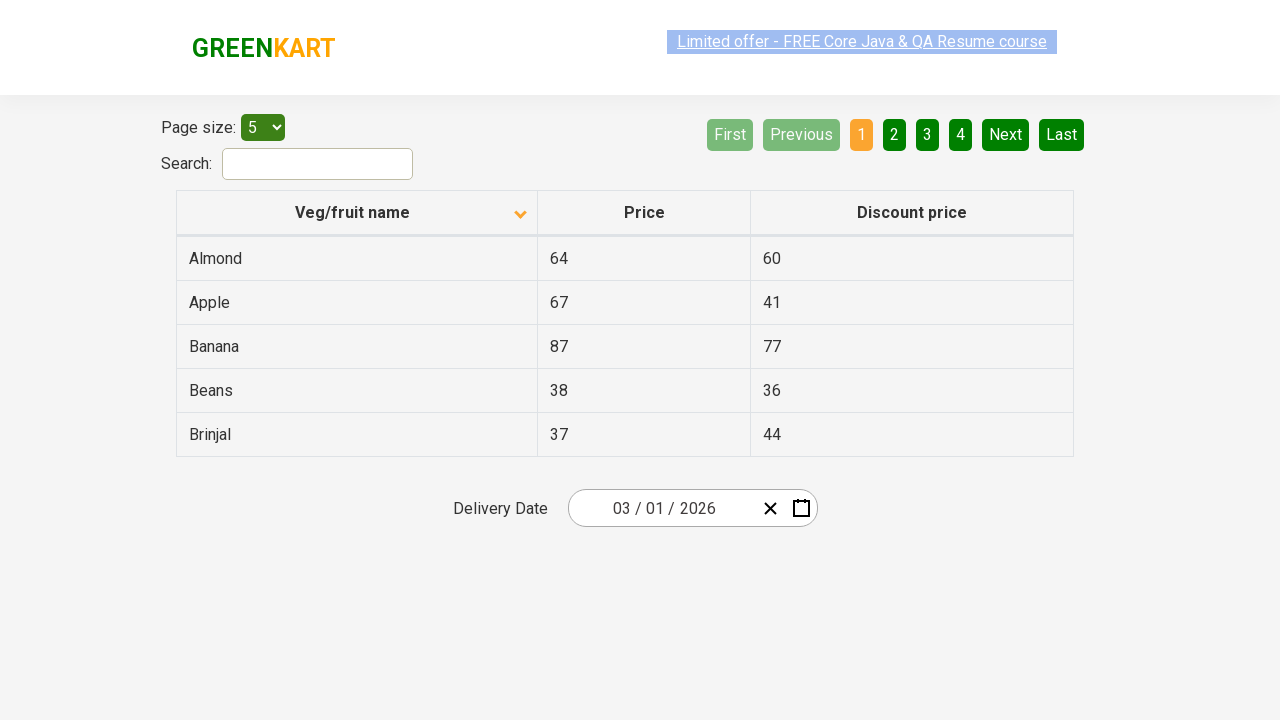

Retrieved 5 items from current page
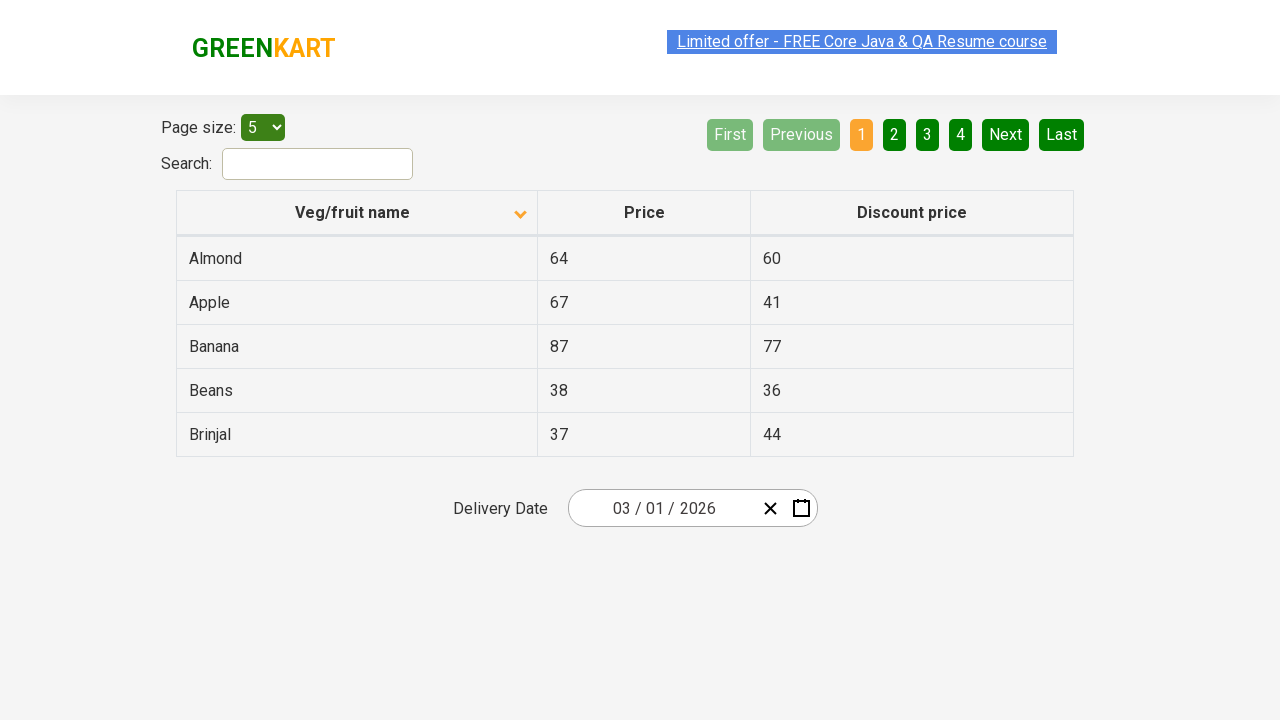

Clicked Next button to navigate to next page at (1006, 134) on xpath=//a[@aria-label='Next']
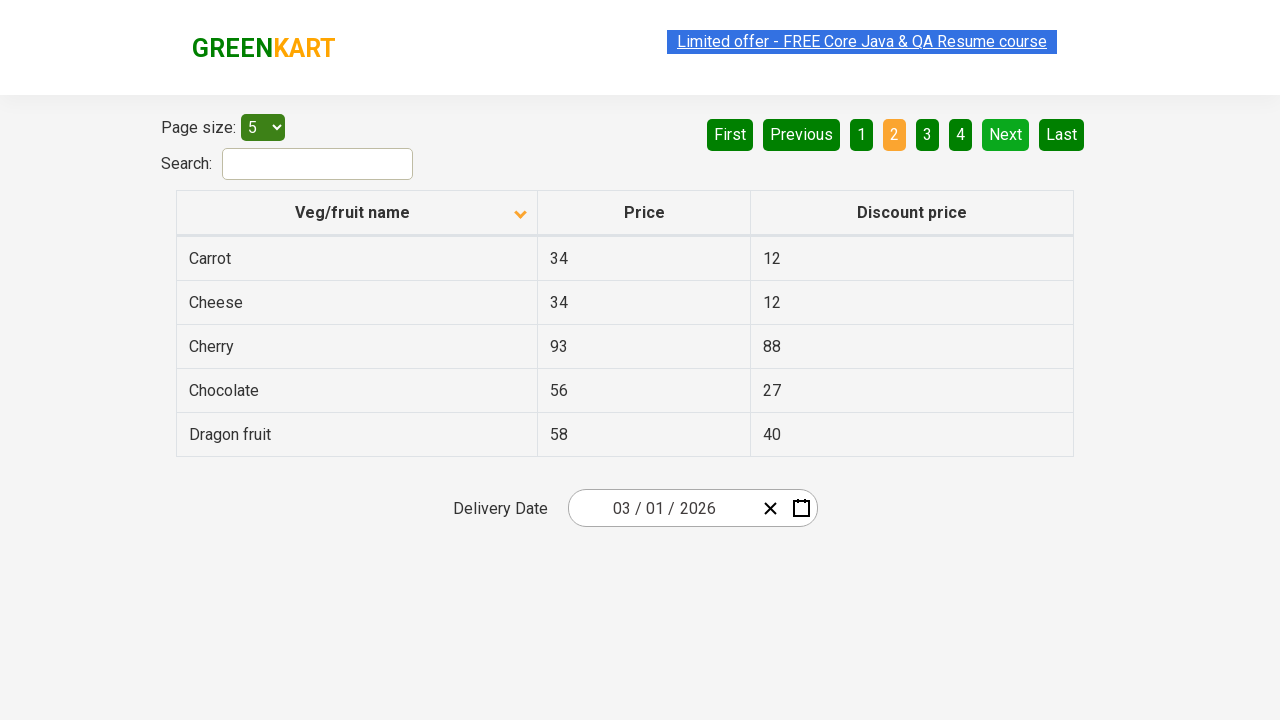

Waited for next page to load
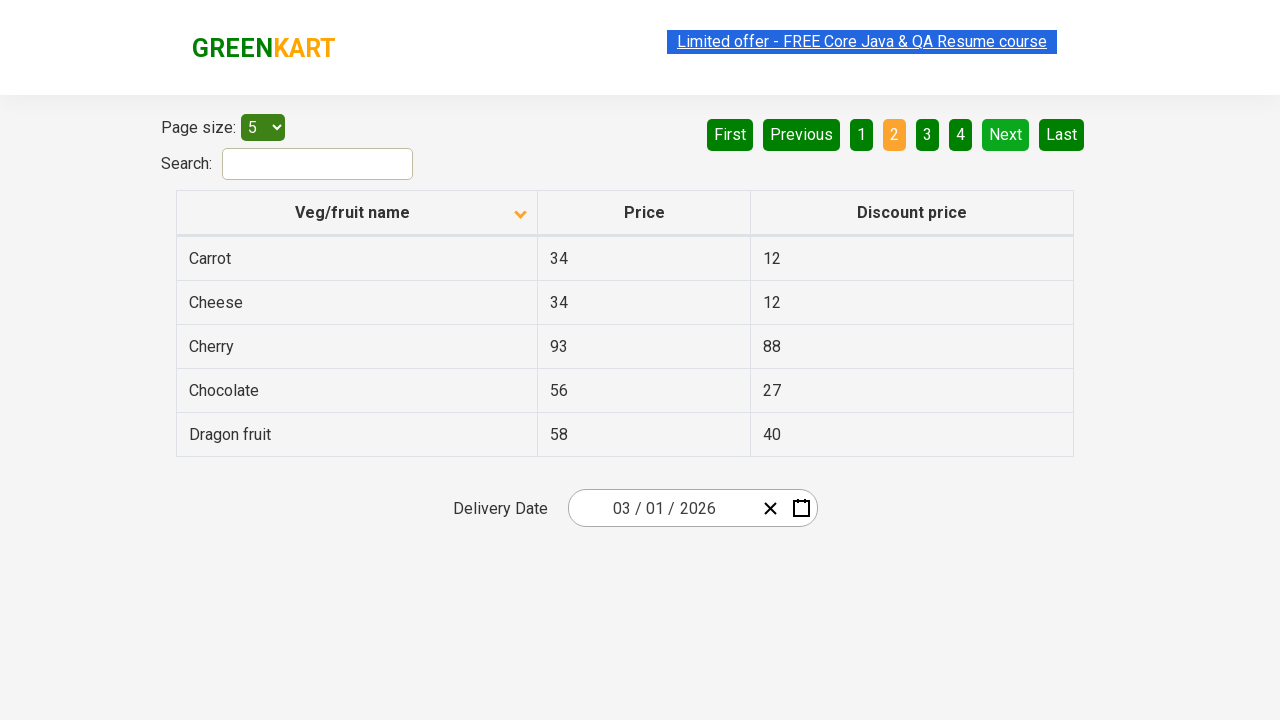

Retrieved 5 items from current page
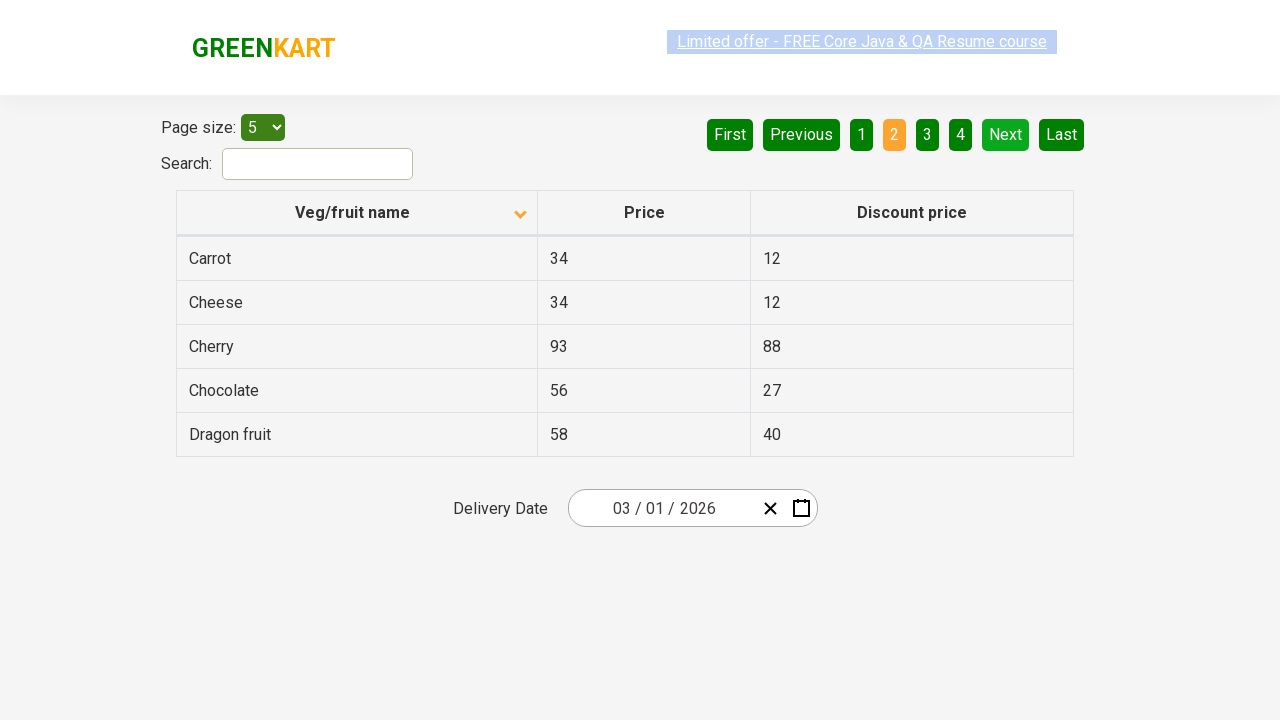

Clicked Next button to navigate to next page at (1006, 134) on xpath=//a[@aria-label='Next']
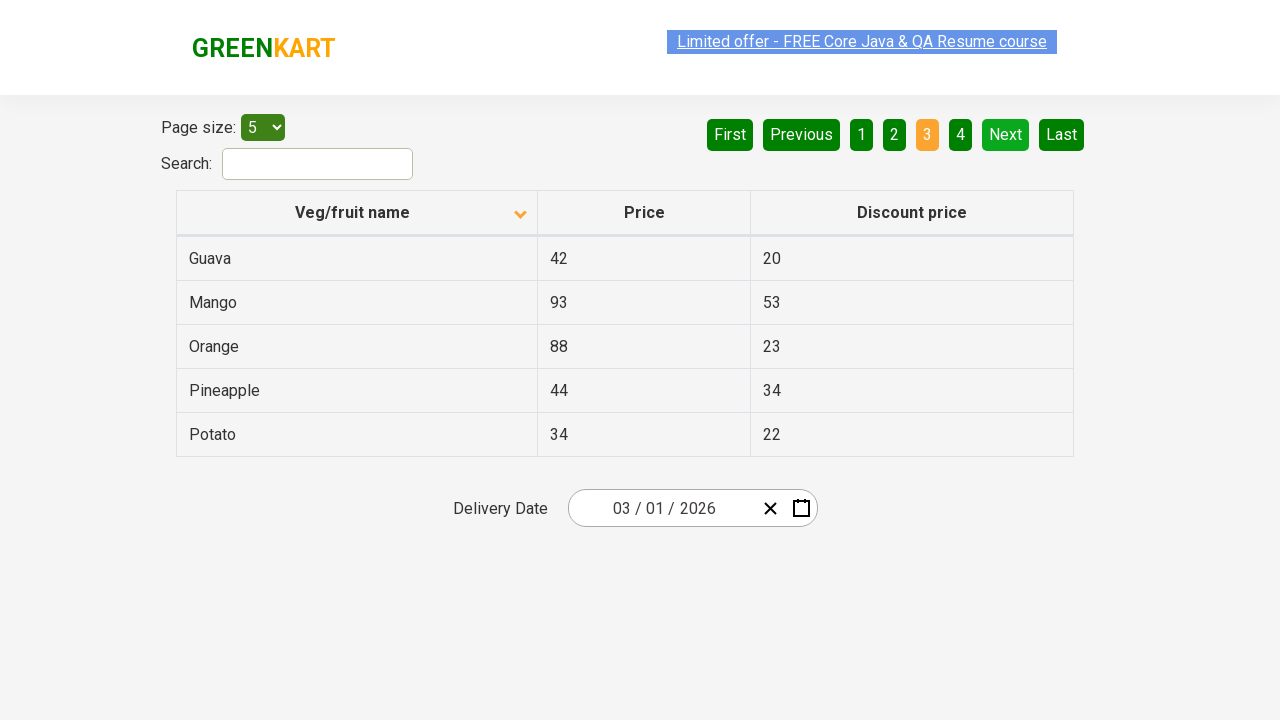

Waited for next page to load
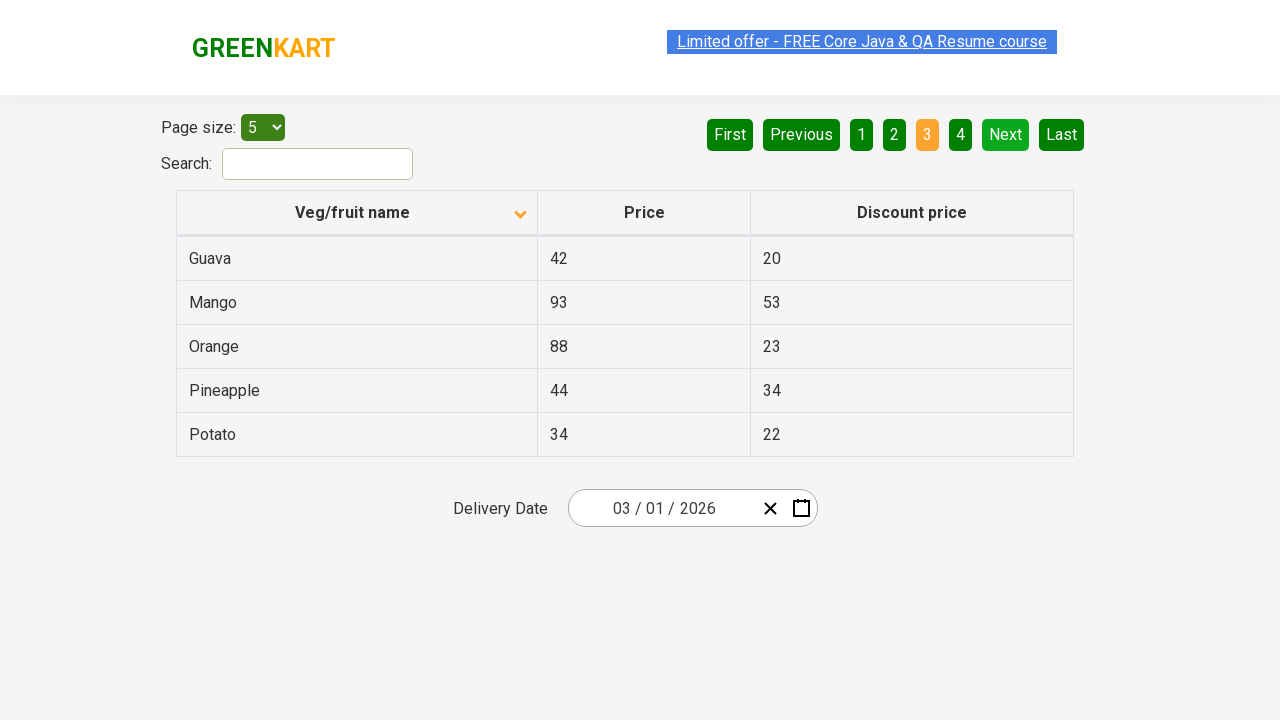

Retrieved 5 items from current page
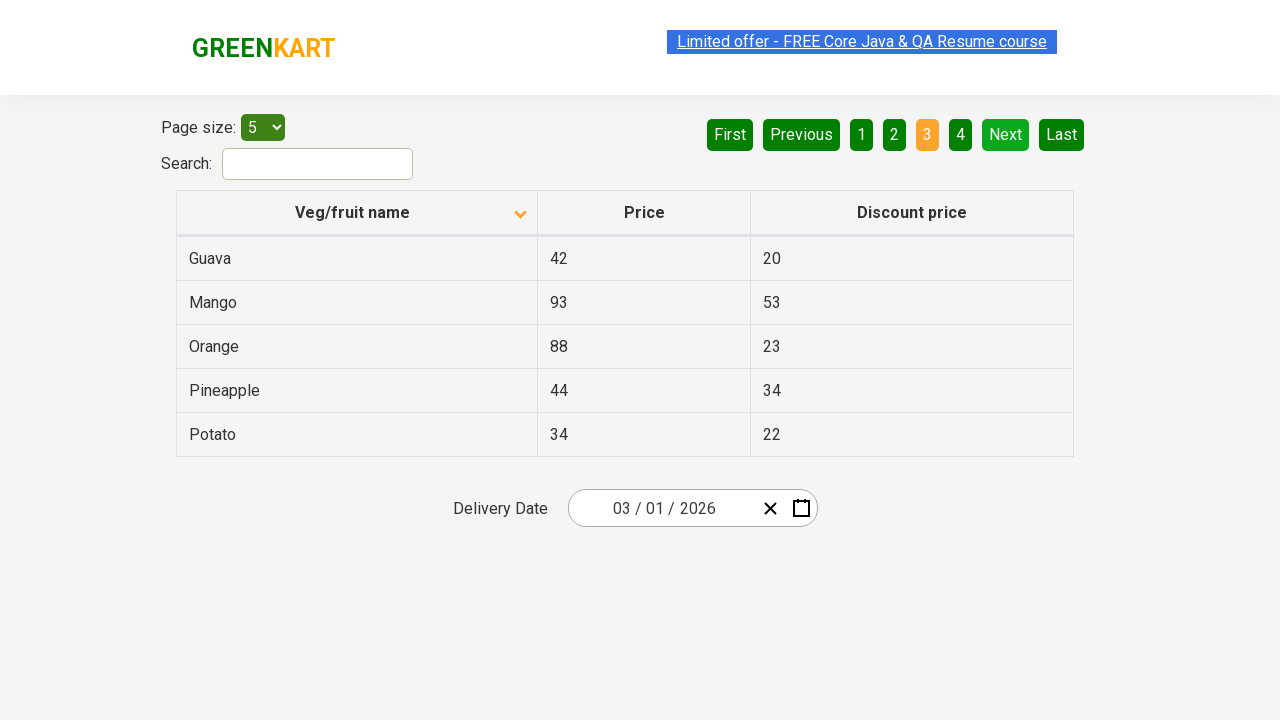

Clicked Next button to navigate to next page at (1006, 134) on xpath=//a[@aria-label='Next']
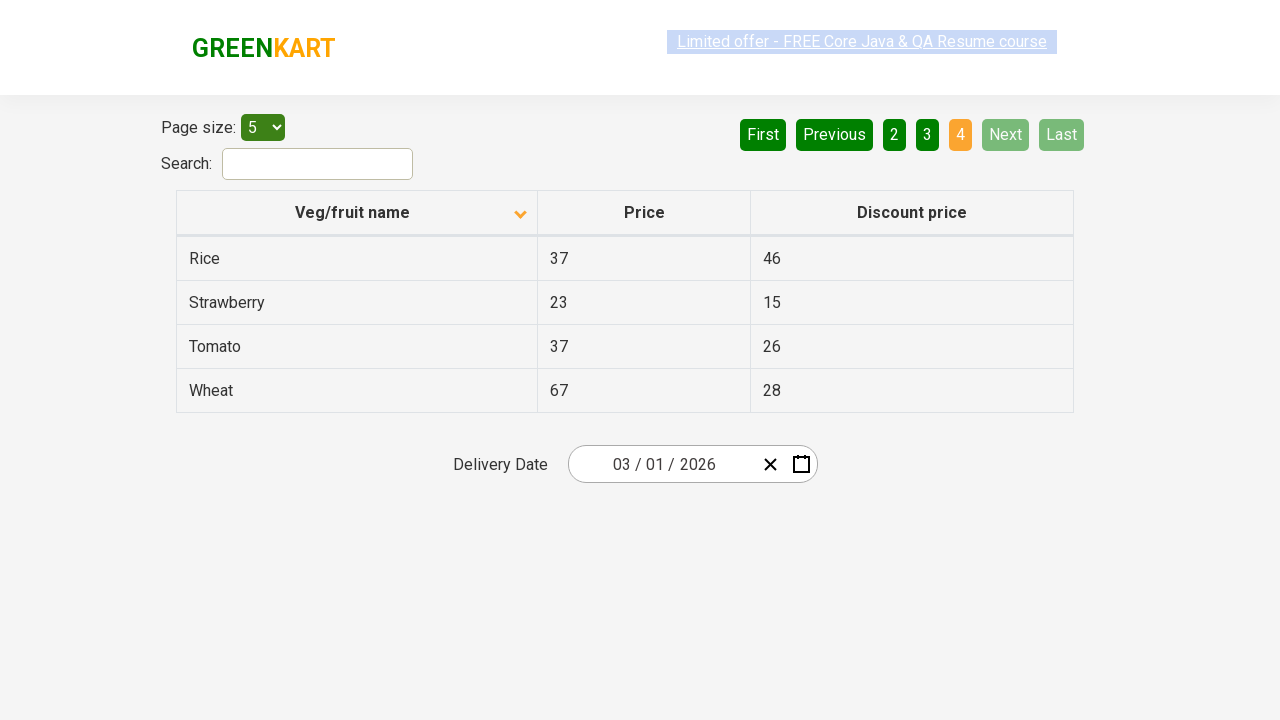

Waited for next page to load
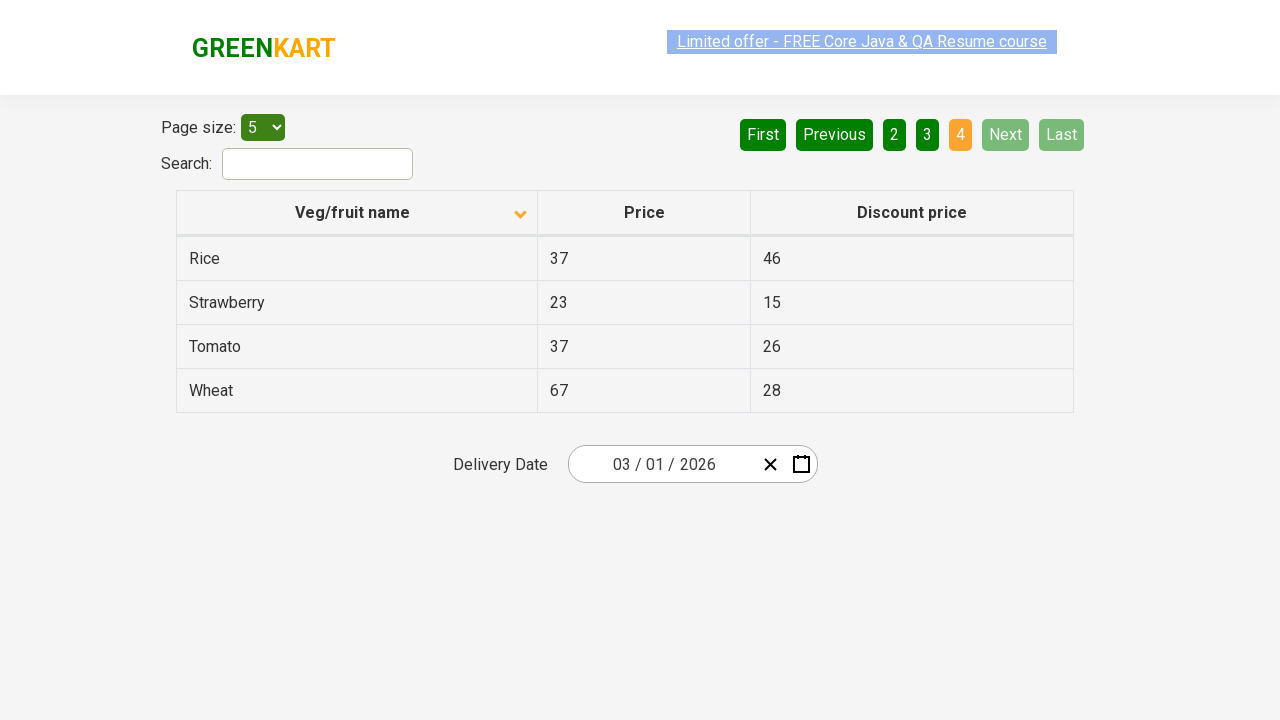

Retrieved 4 items from current page
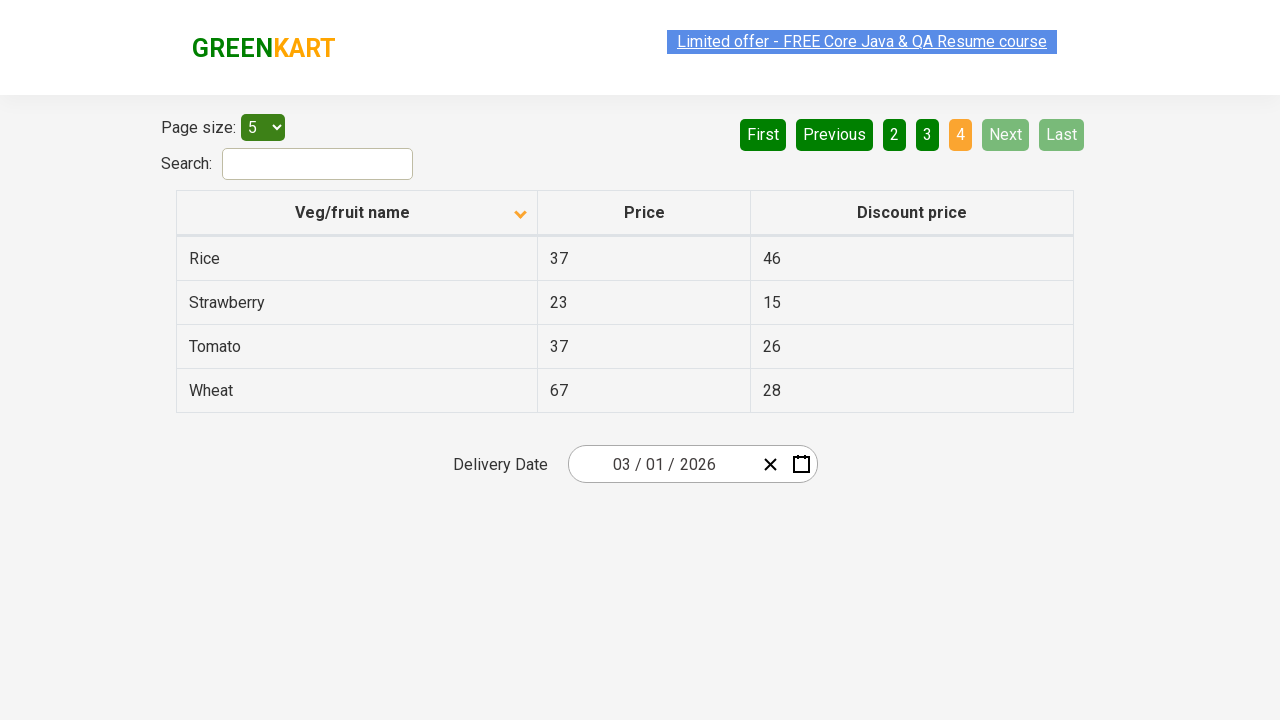

Found Rice item(s): ['Rice']
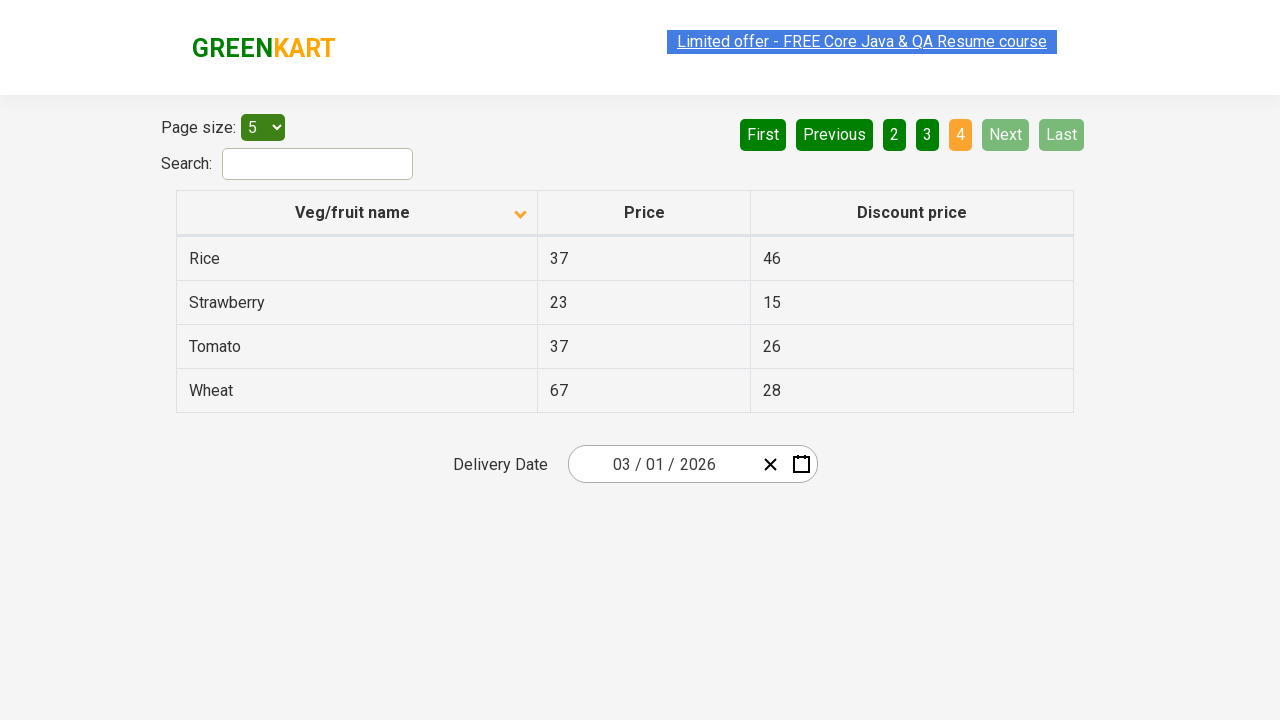

Confirmed Rice item was found during pagination
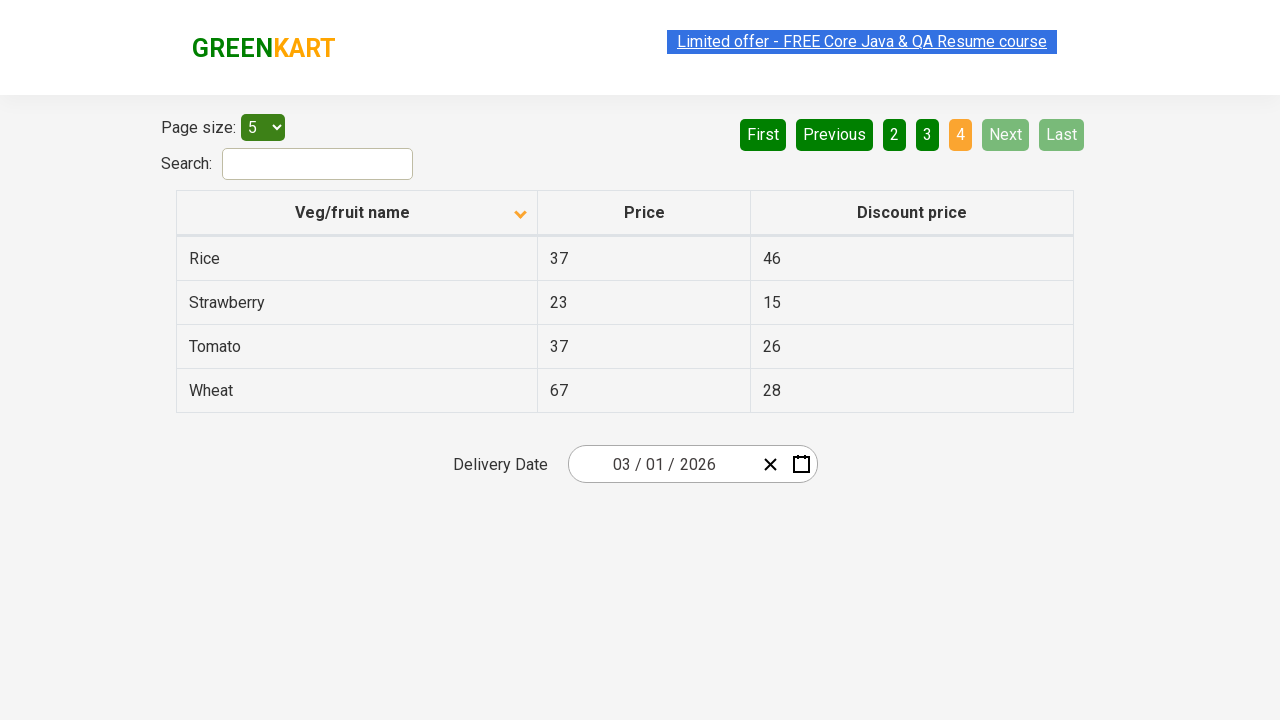

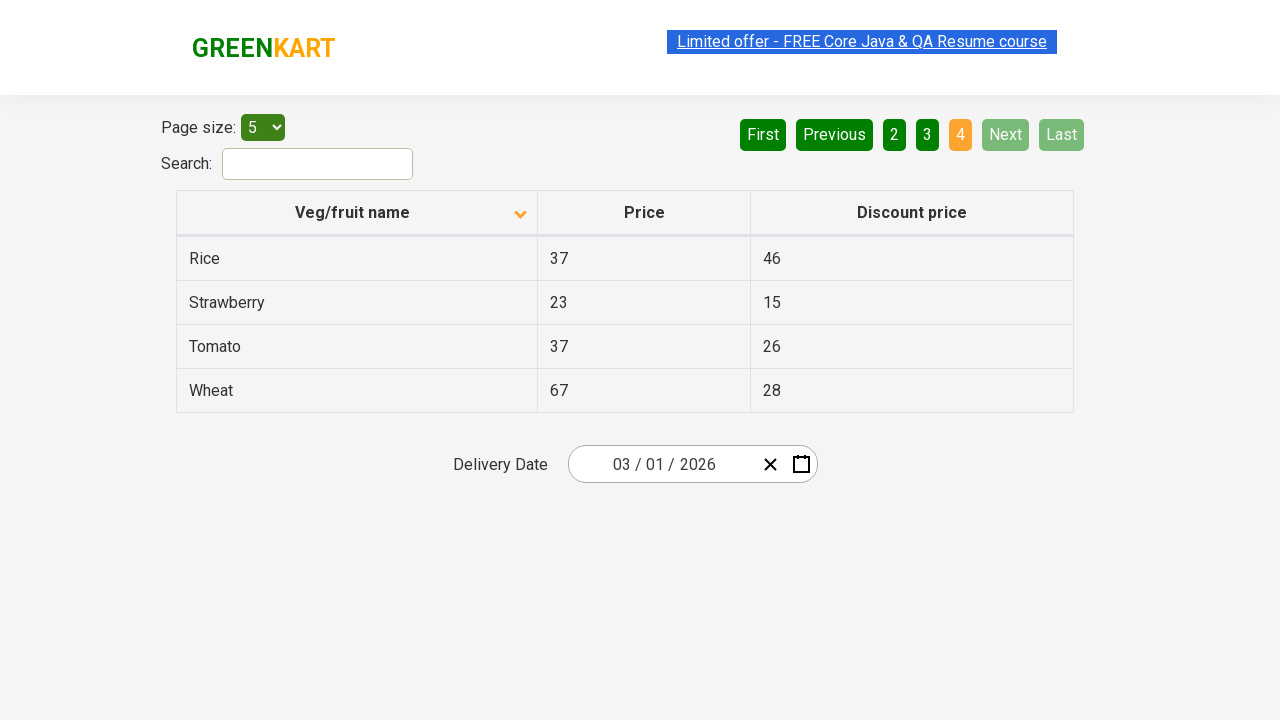